Tests adding a todo item to the sample todo application by entering text and pressing Enter.

Starting URL: https://lambdatest.github.io/sample-todo-app/

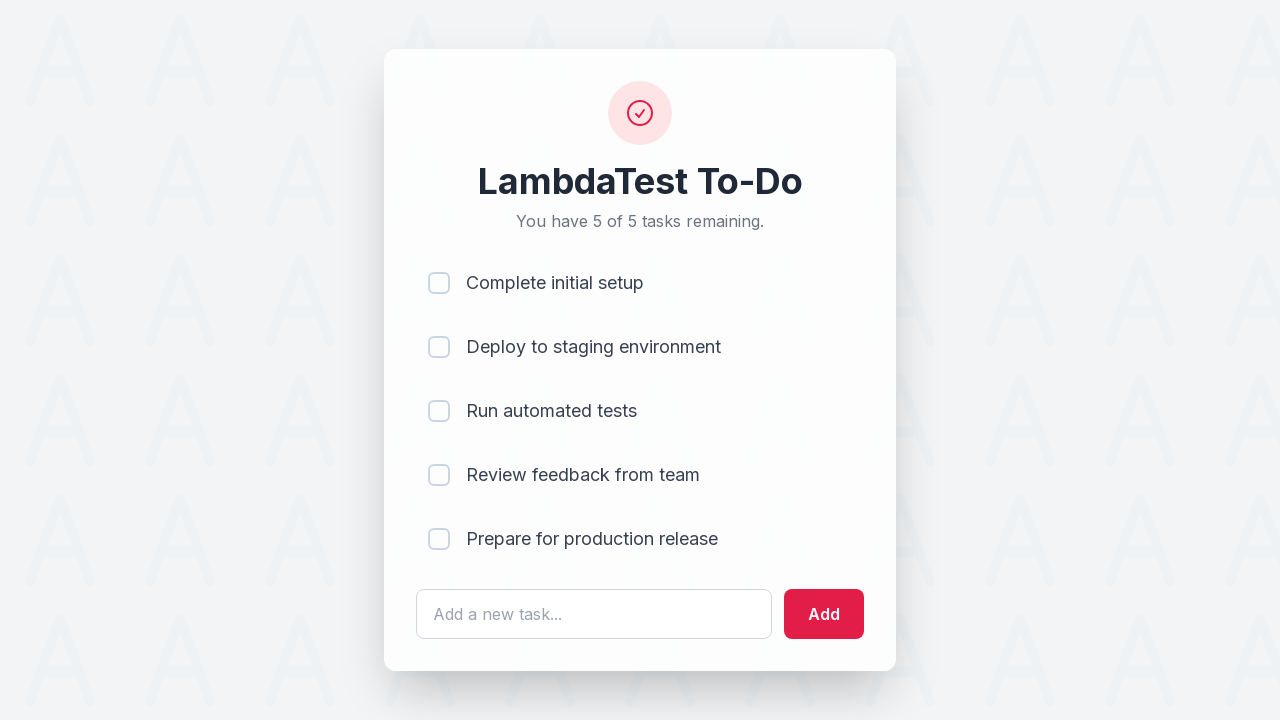

Filled todo text input with 'Learn Automation' on #sampletodotext
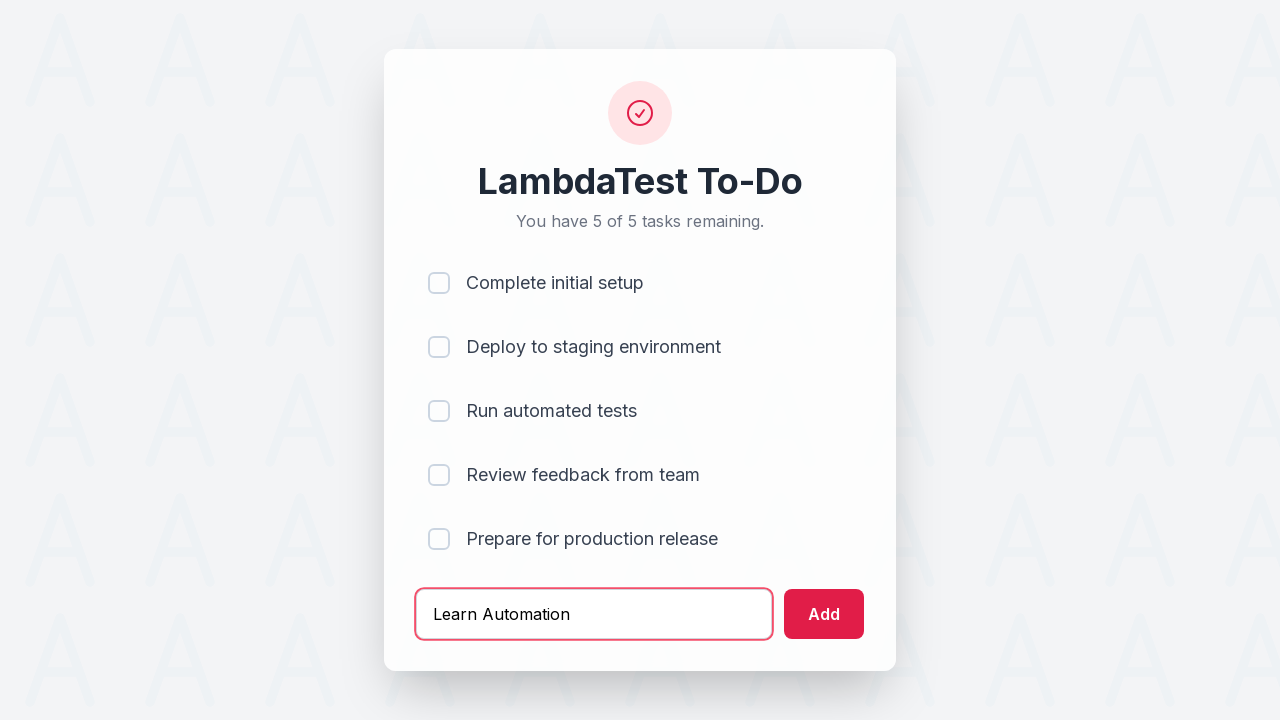

Pressed Enter to submit the new todo on #sampletodotext
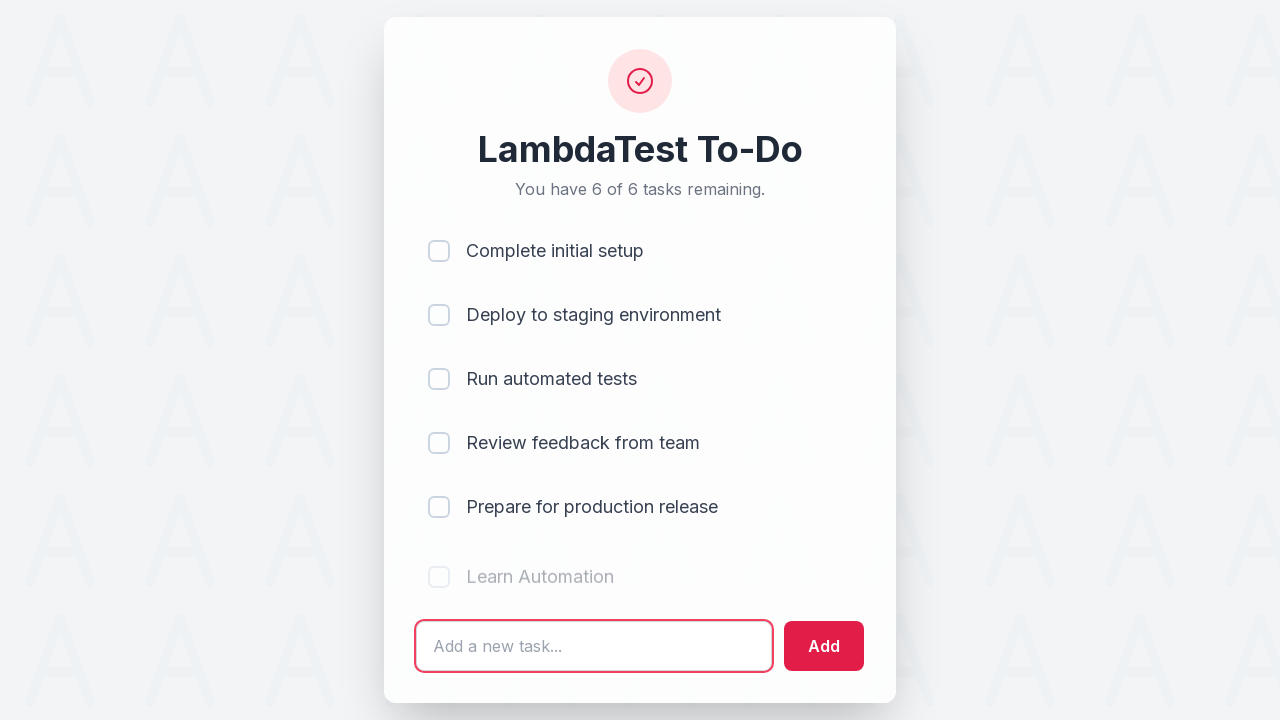

New todo item appeared in the list
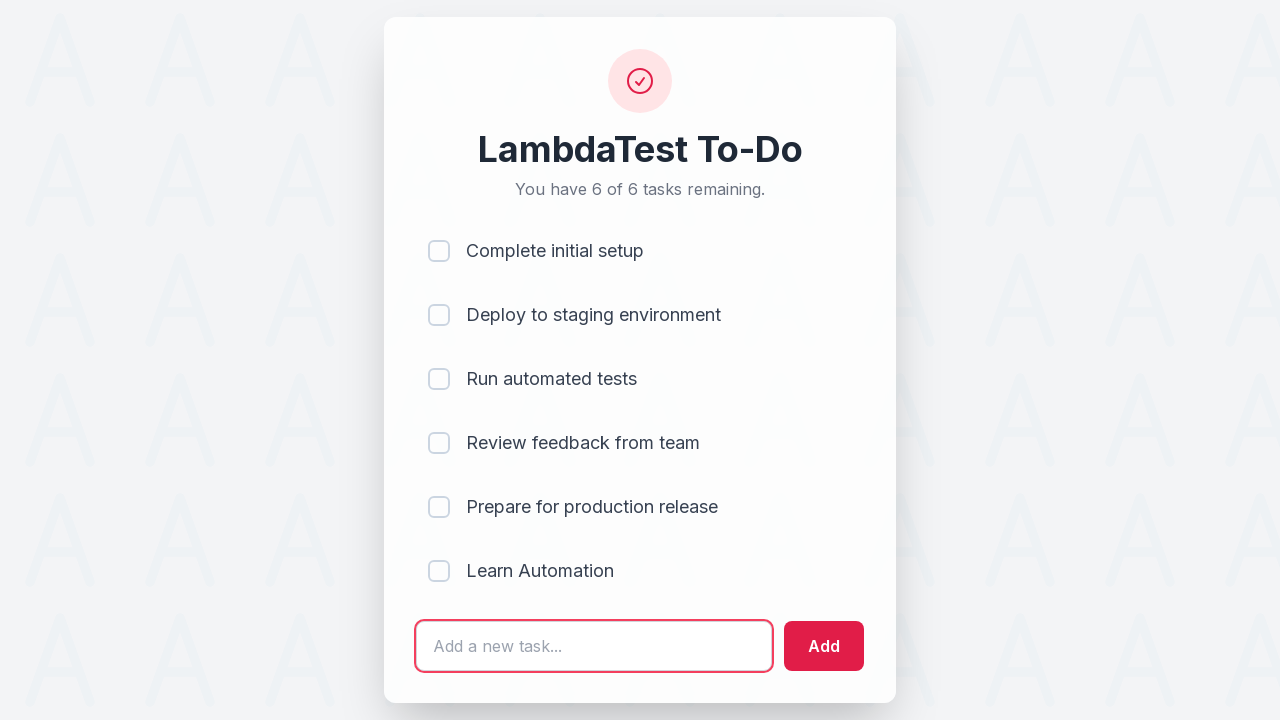

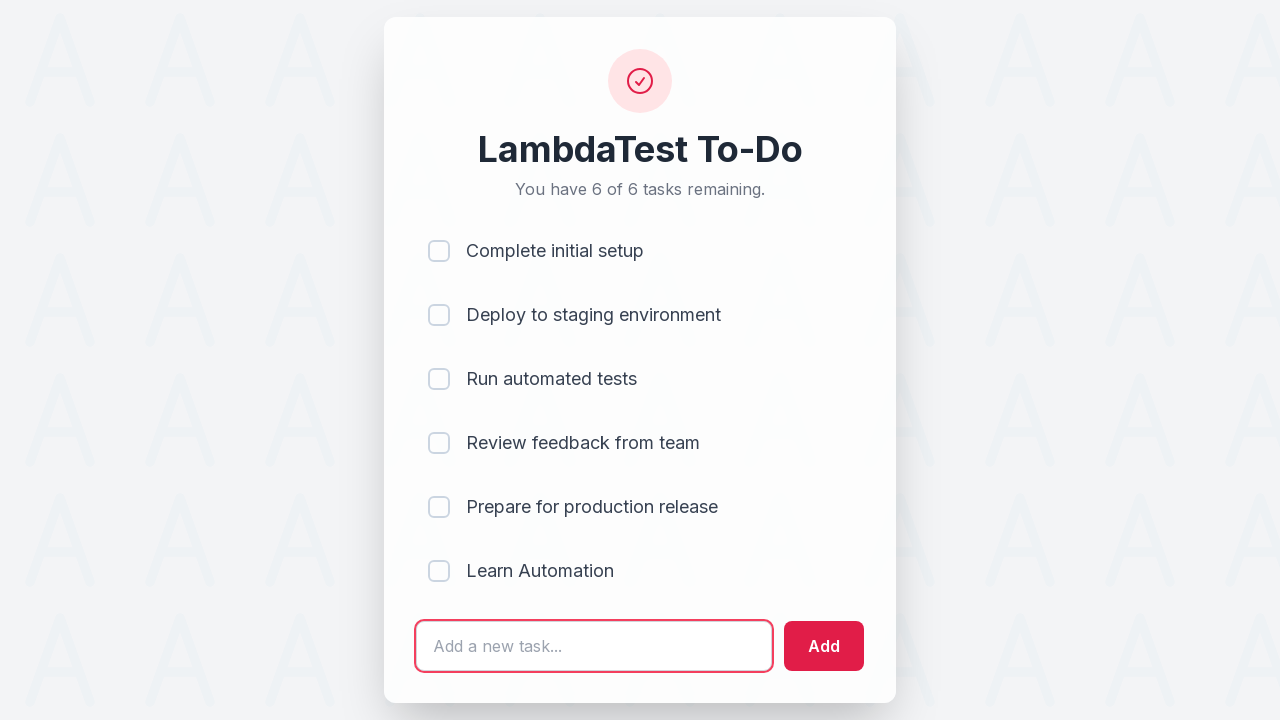